Tests file upload functionality by selecting a file, clicking the upload button, and verifying the success message displays "File Uploaded!"

Starting URL: https://the-internet.herokuapp.com/upload

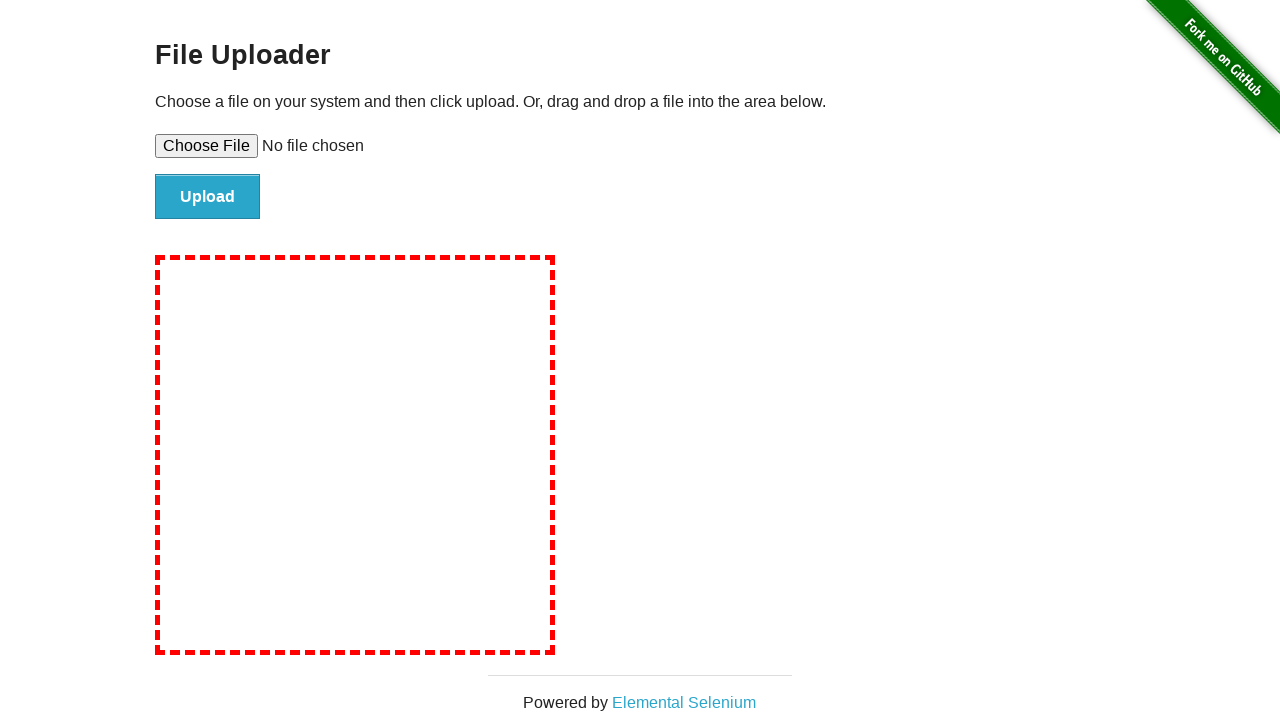

Created temporary test file for upload
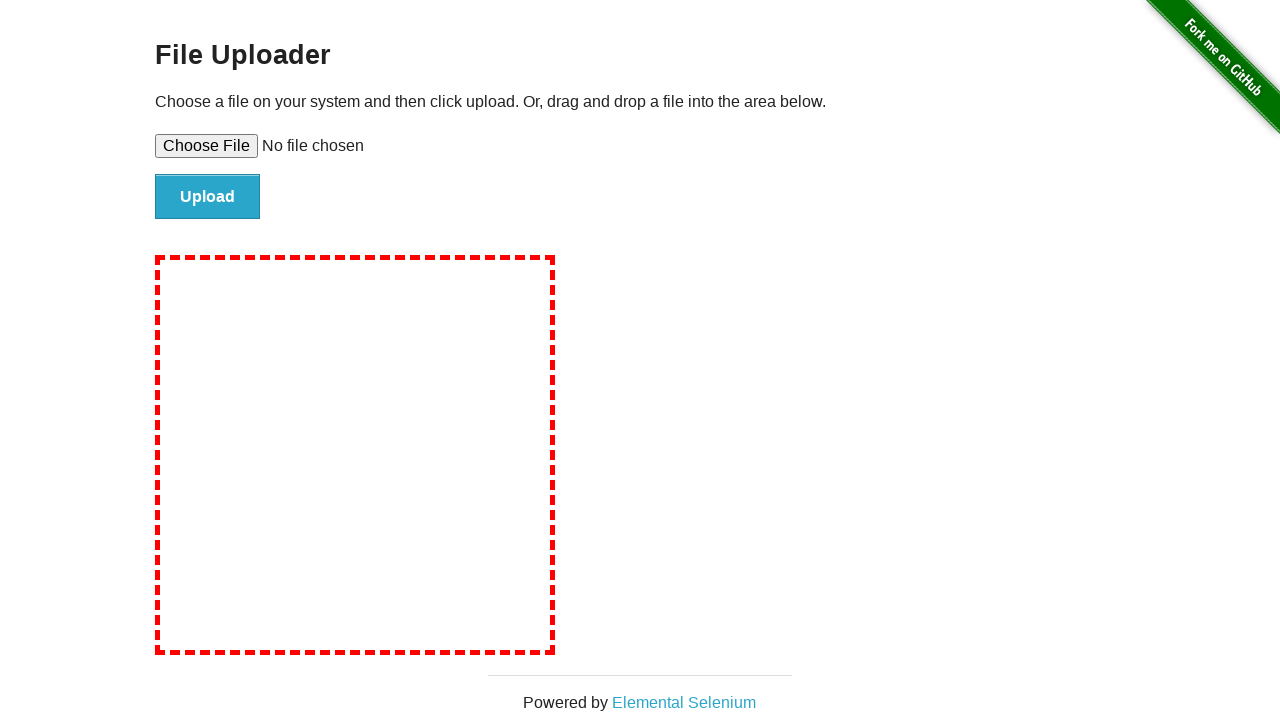

Selected file for upload using file input element
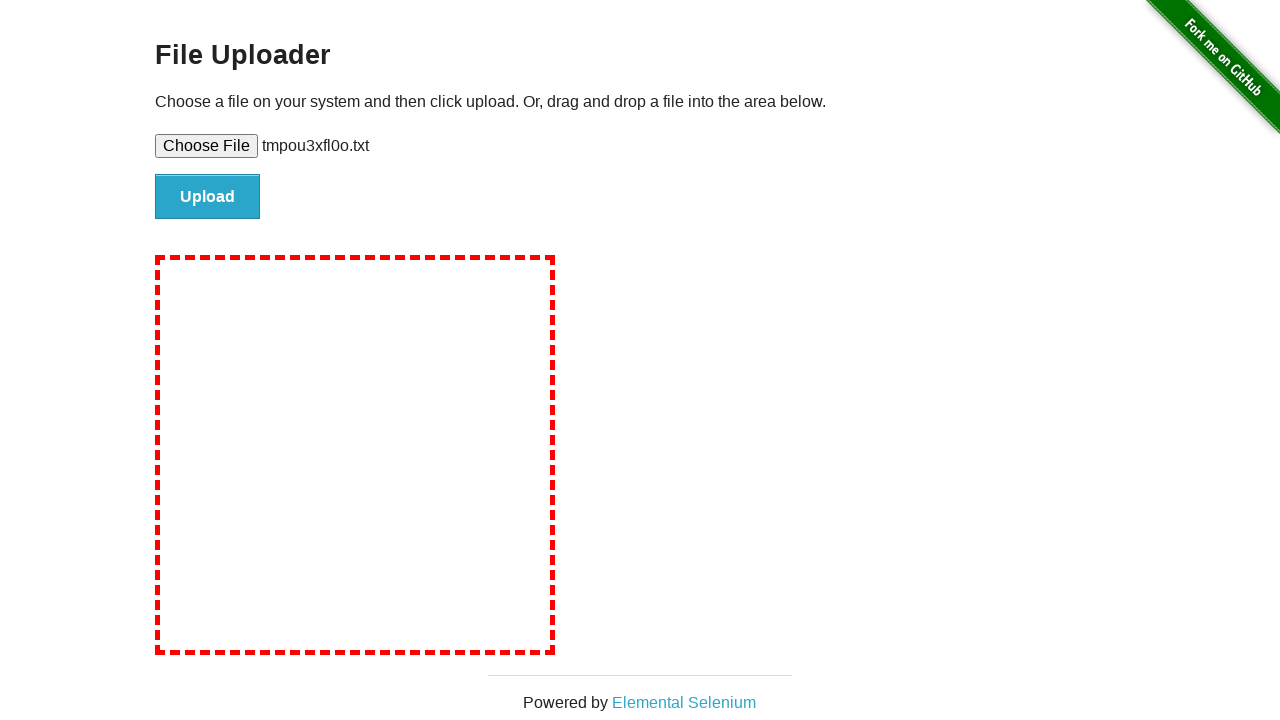

Clicked the Upload button at (208, 197) on #file-submit
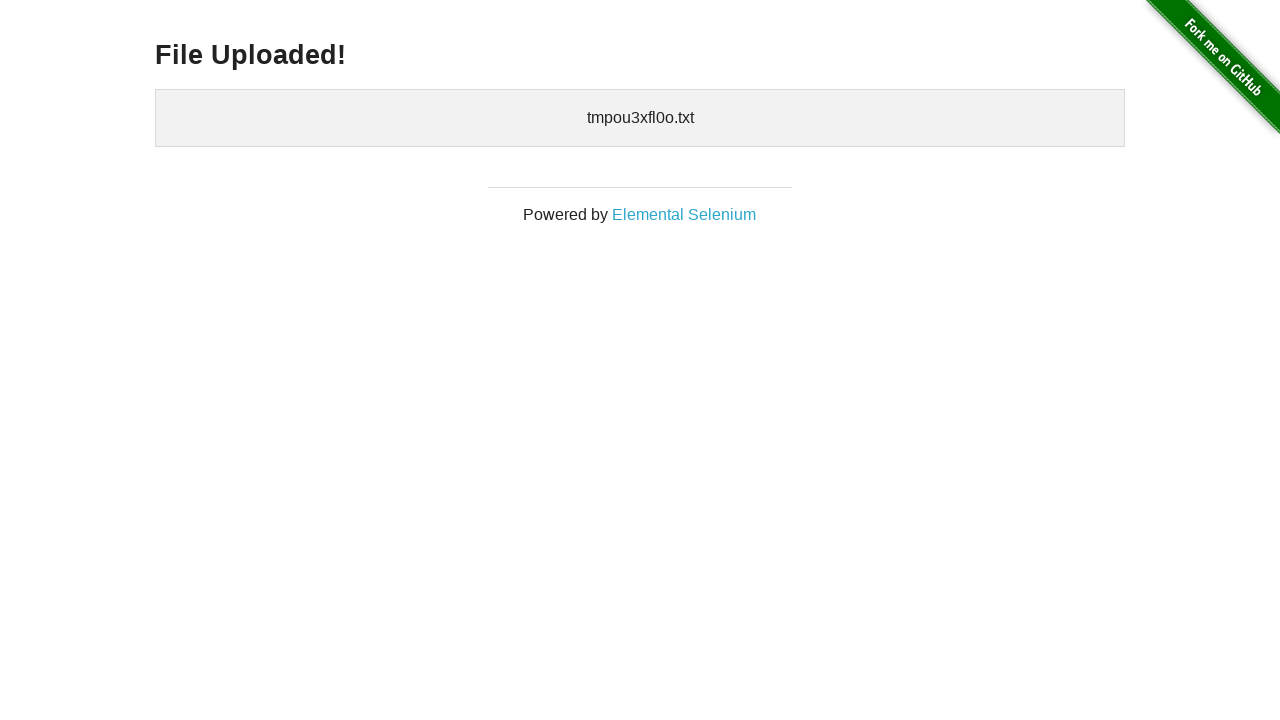

Success message element loaded
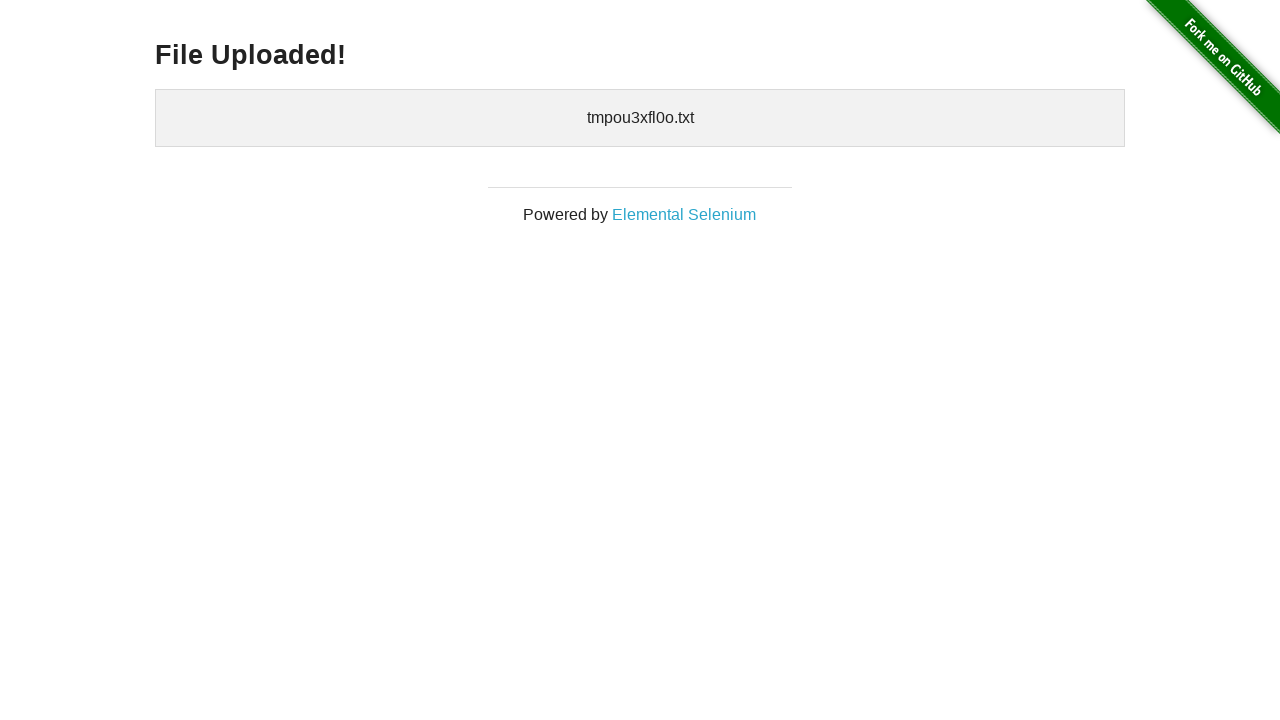

Retrieved success message text content
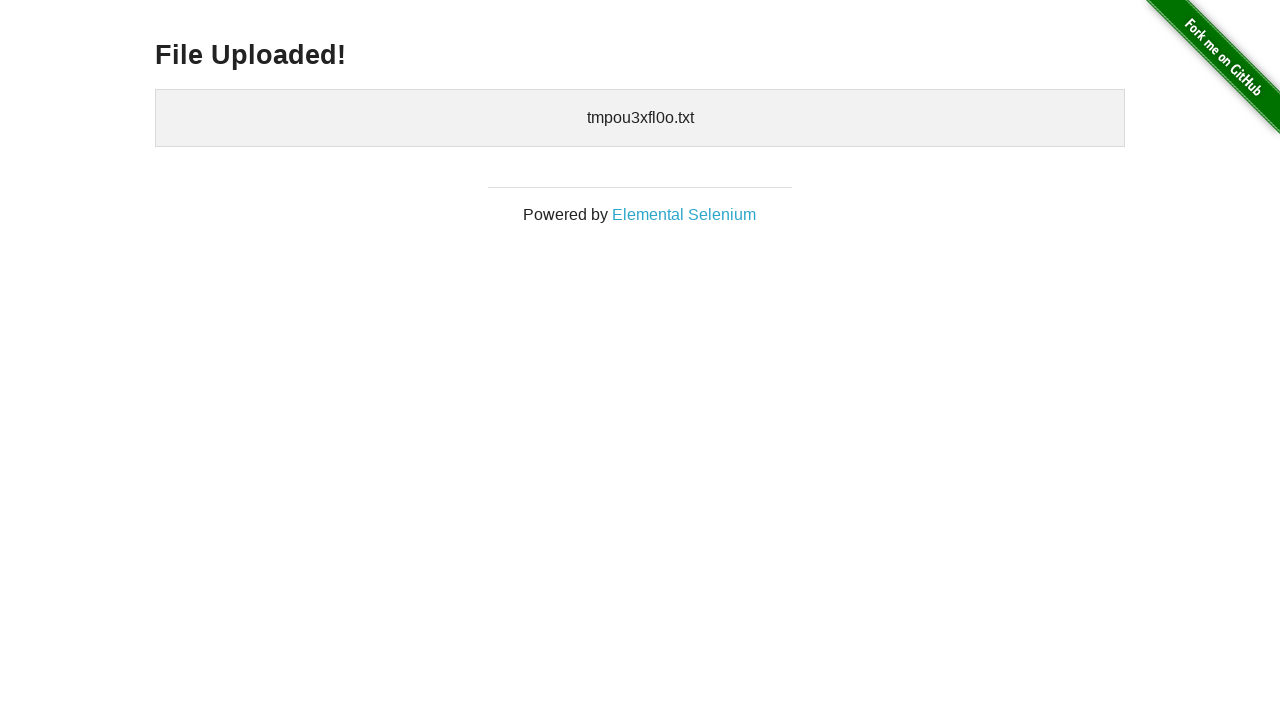

Verified success message displays 'File Uploaded!'
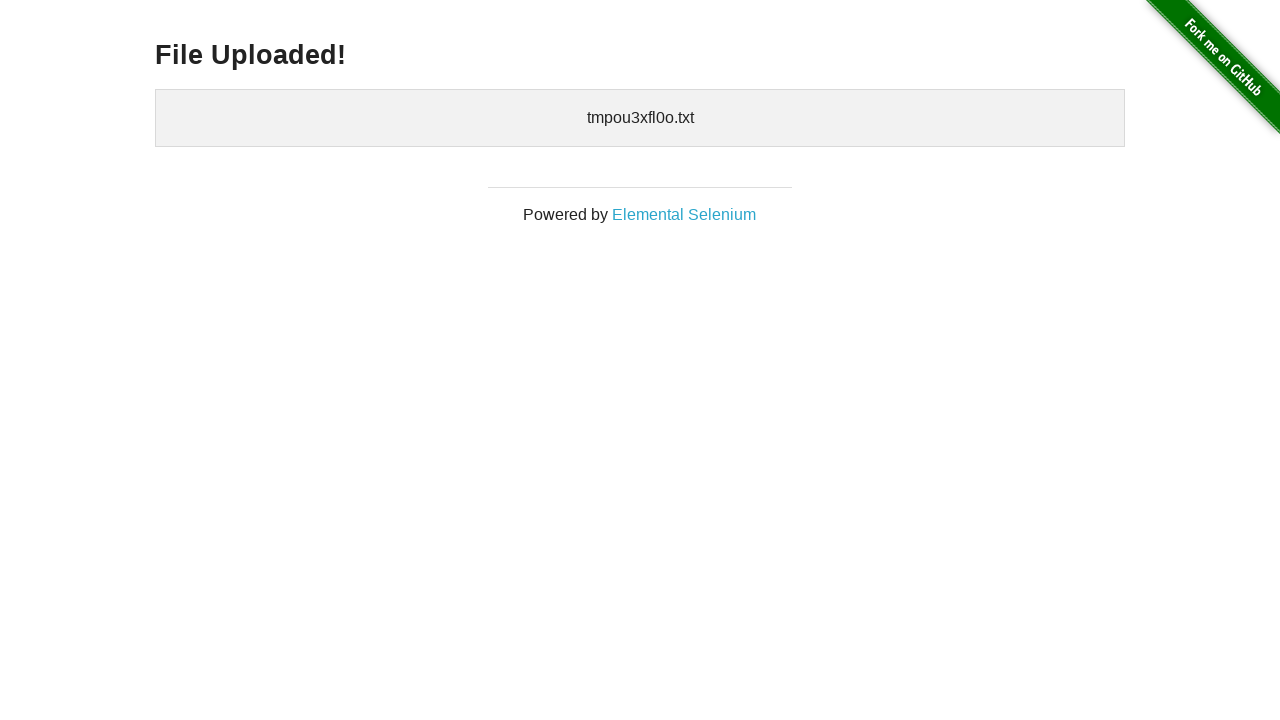

Cleaned up temporary test file
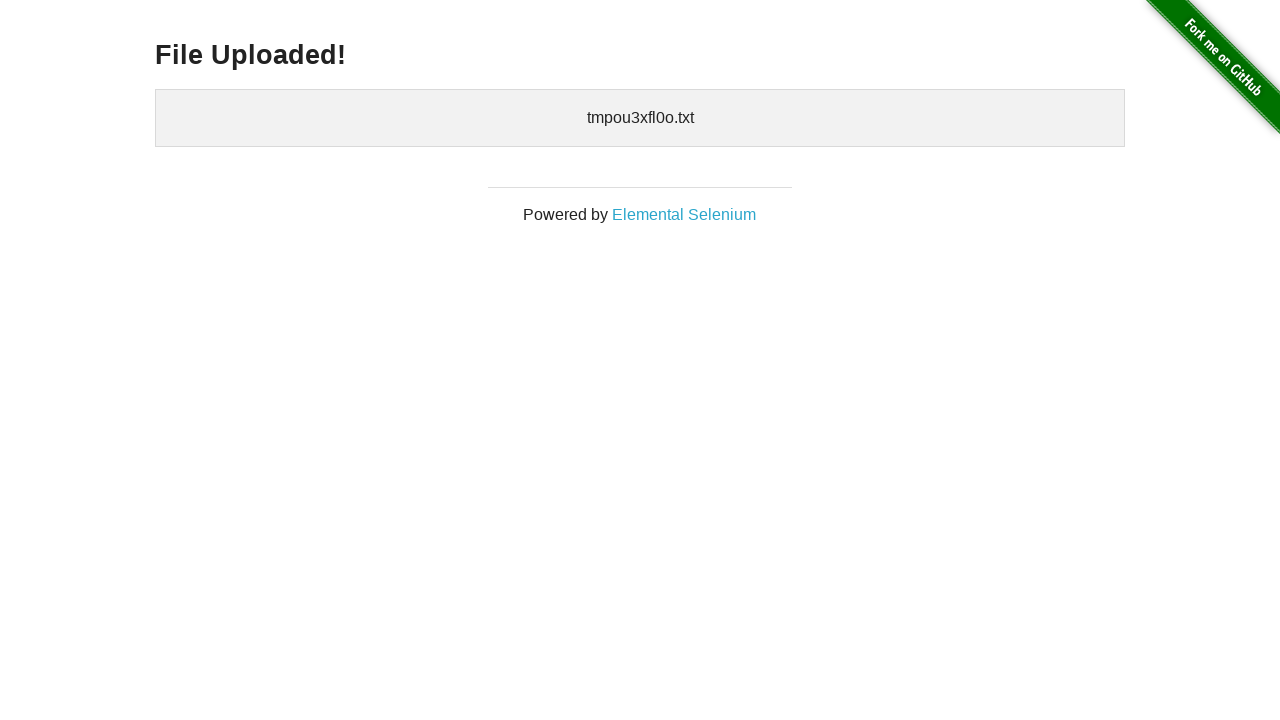

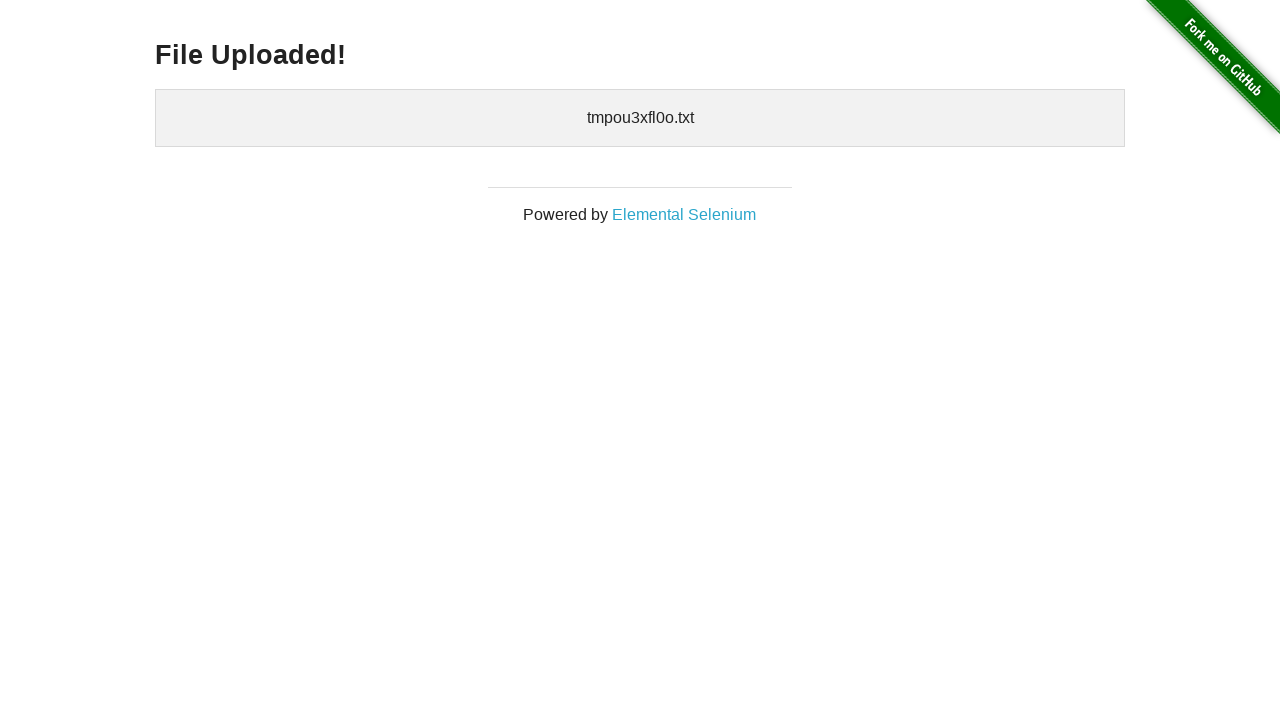